Tests the W3Schools search functionality by entering a search query and clicking the submit button to navigate to search results.

Starting URL: https://www.w3schools.com

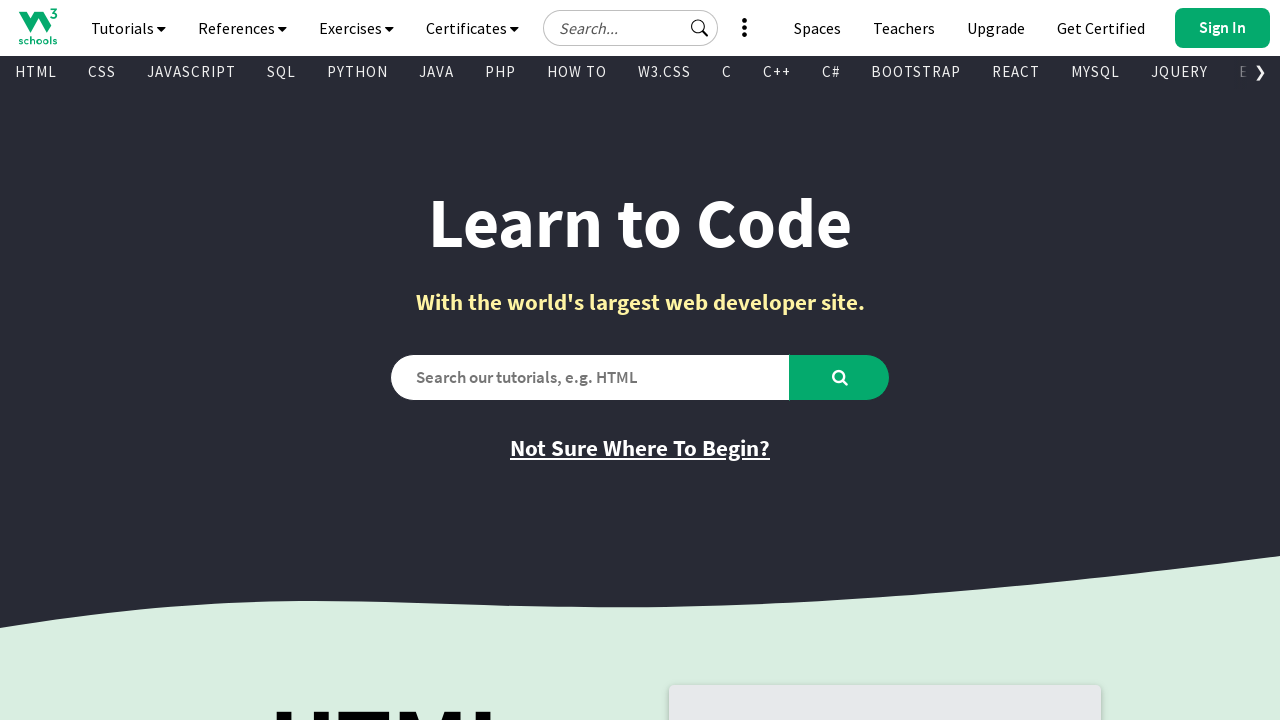

Filled search box with 'JS' on #search2
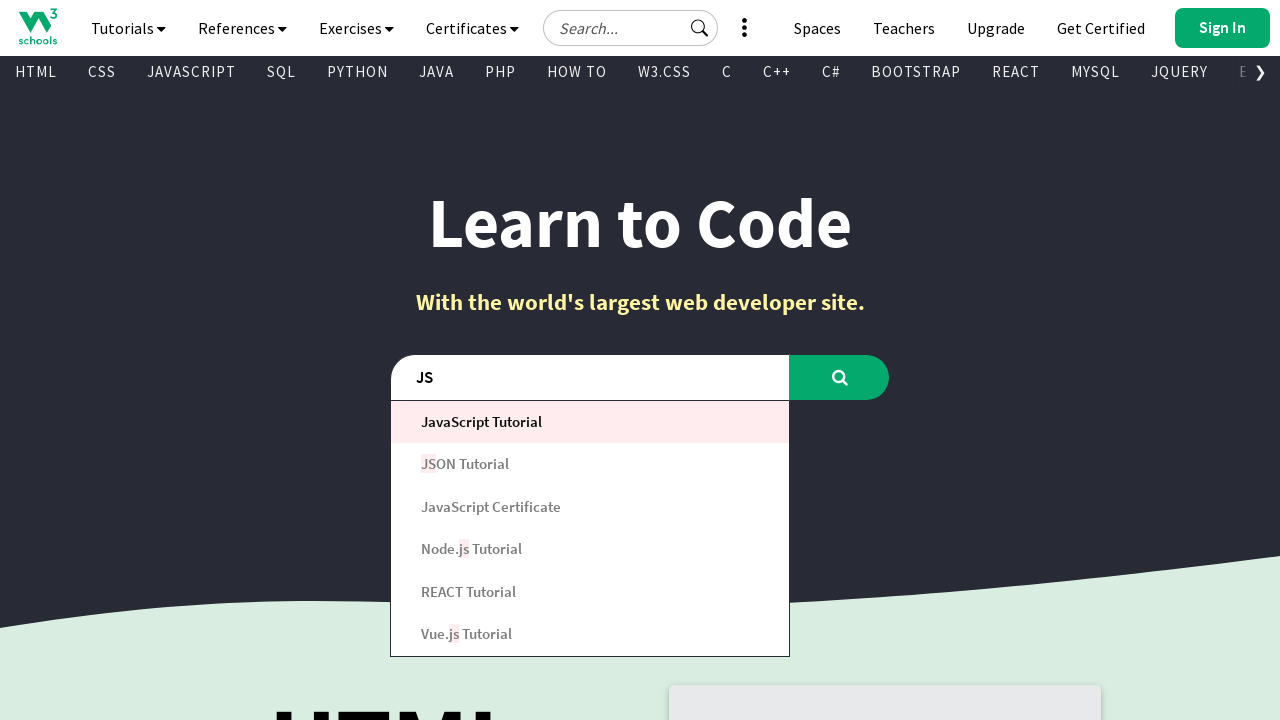

Clicked submit button to search at (840, 377) on button
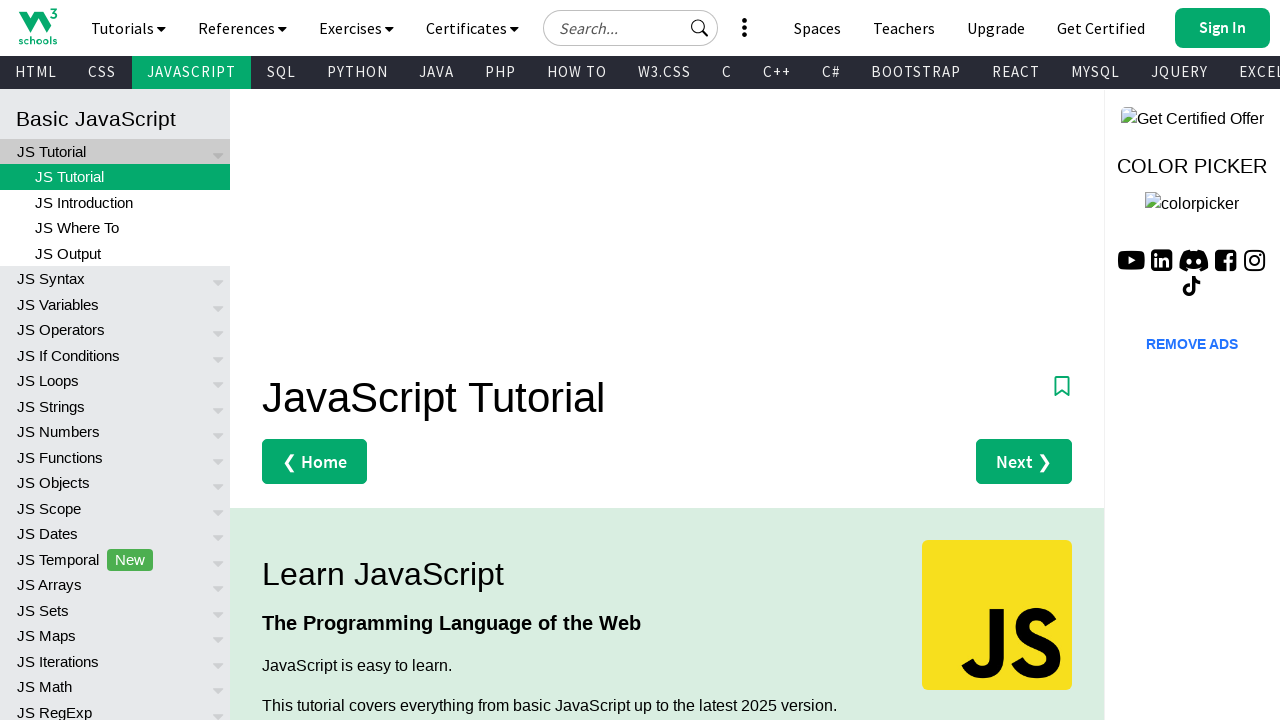

Page loaded and DOM content ready
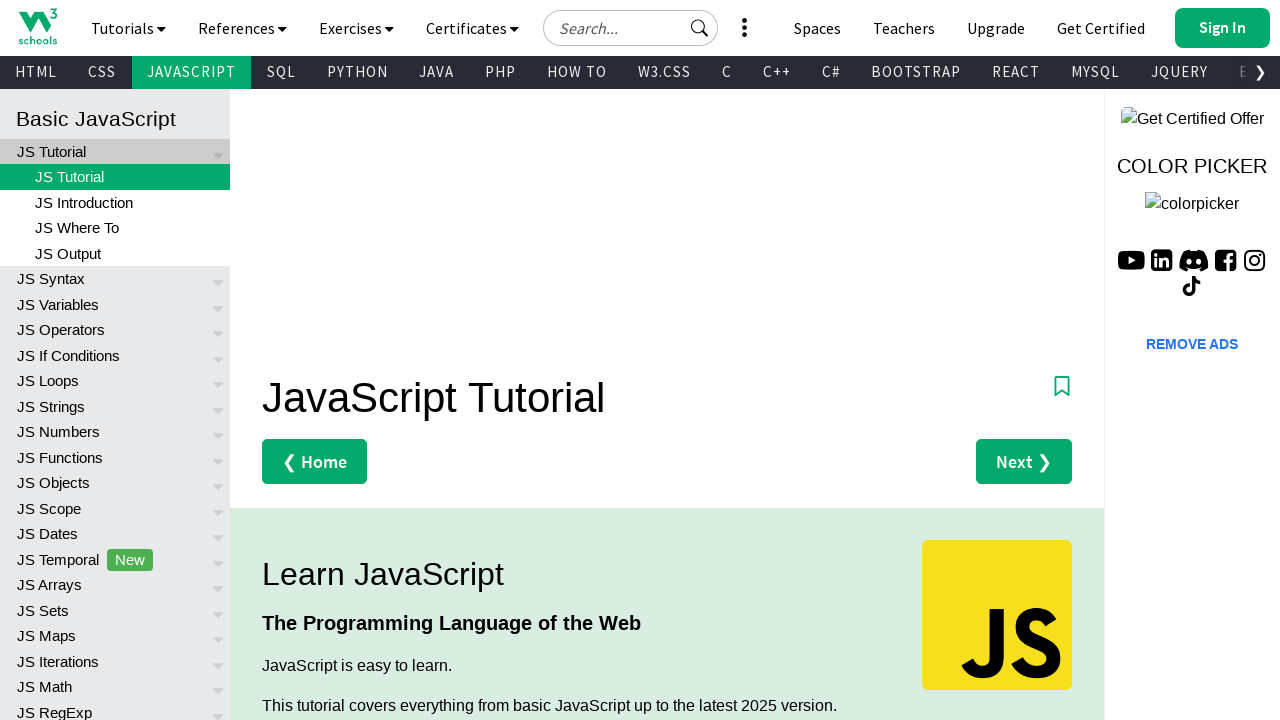

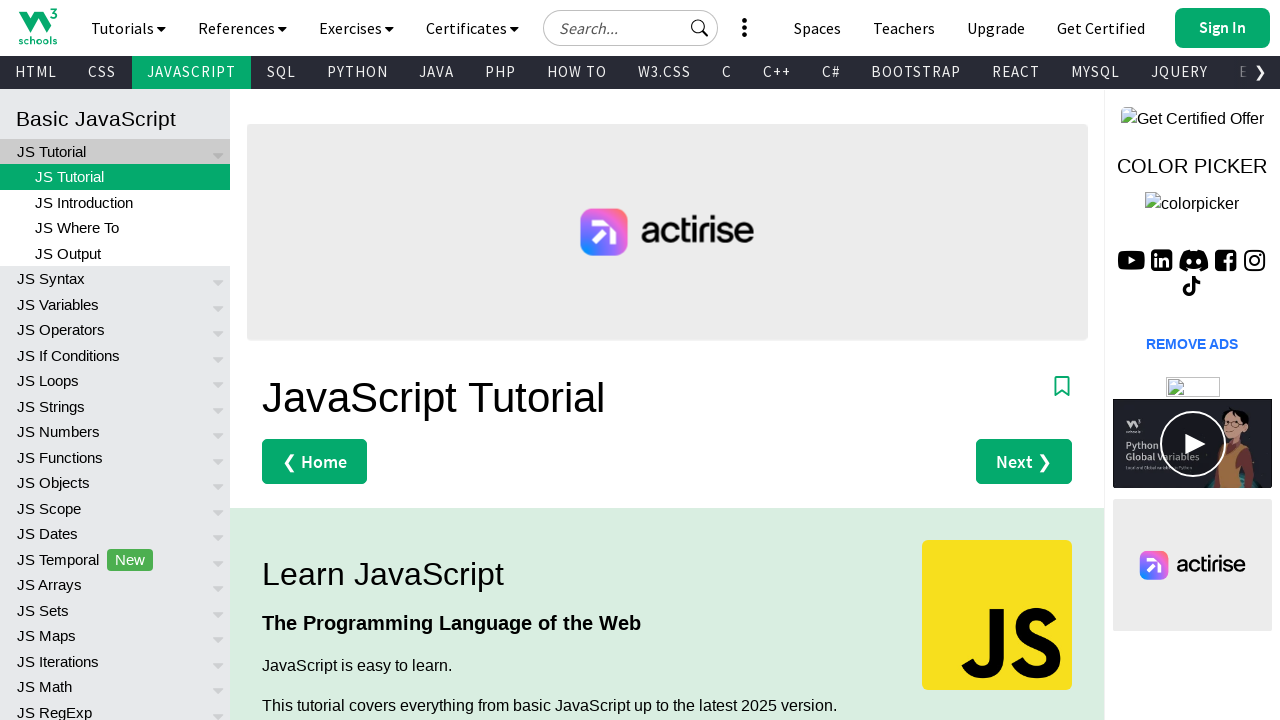